Tests dynamic click functionality on a button and verifies the dynamic click message appears.

Starting URL: https://demoqa.com/buttons

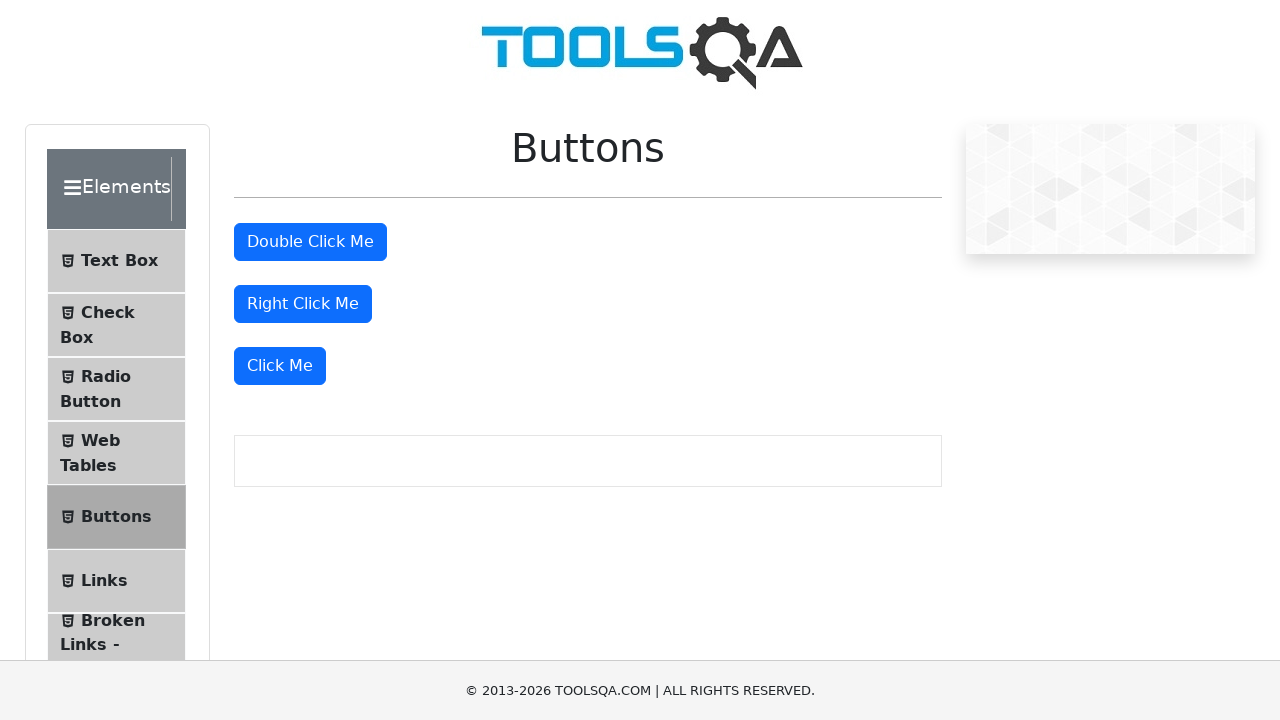

Clicked the 'Click Me' button to trigger dynamic click at (280, 366) on xpath=//button[text()='Click Me']
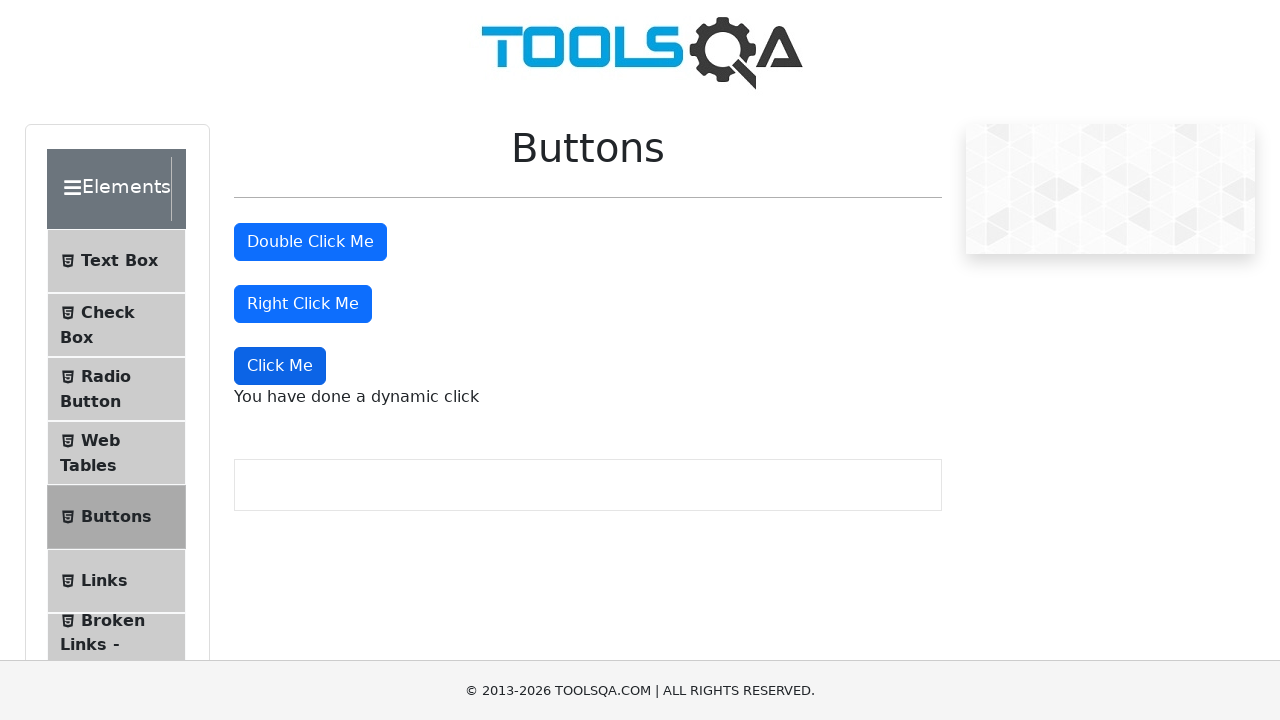

Dynamic click message appeared
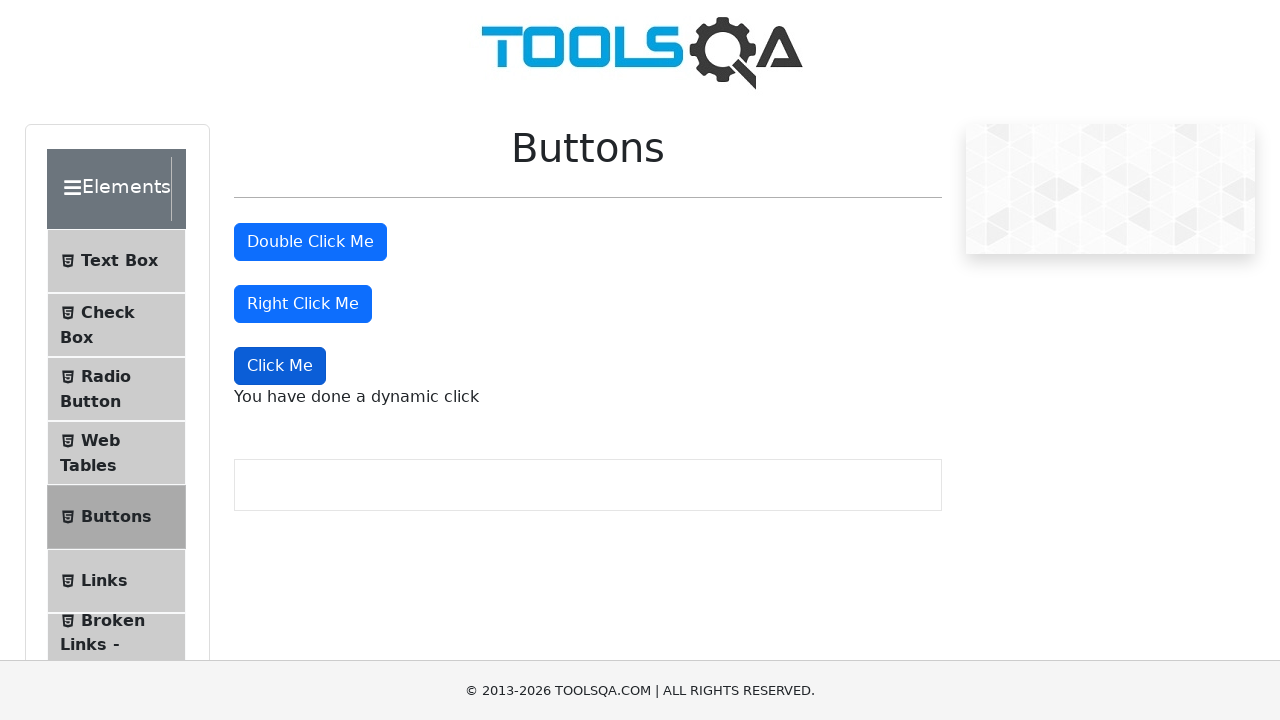

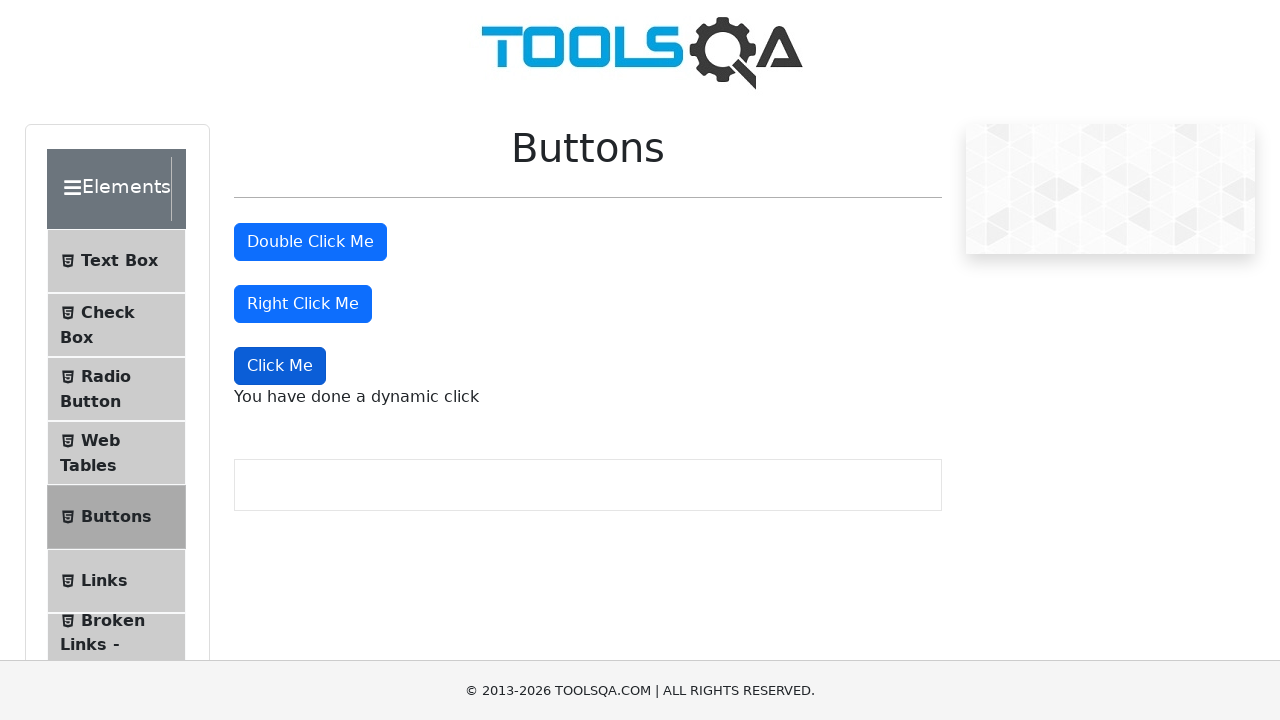